Navigates to Python.org, verifies the page title, then clicks on the PyPI header link and verifies navigation to pypi.org

Starting URL: https://www.python.org/

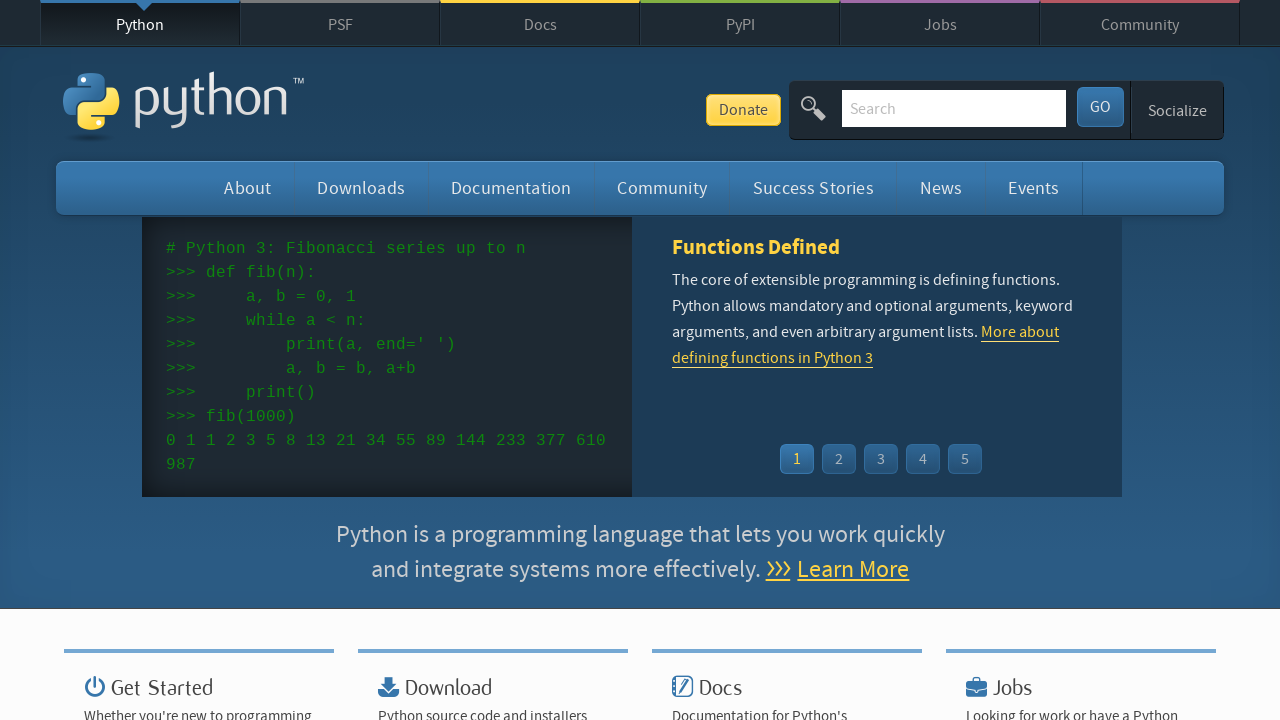

Navigated to https://www.python.org/
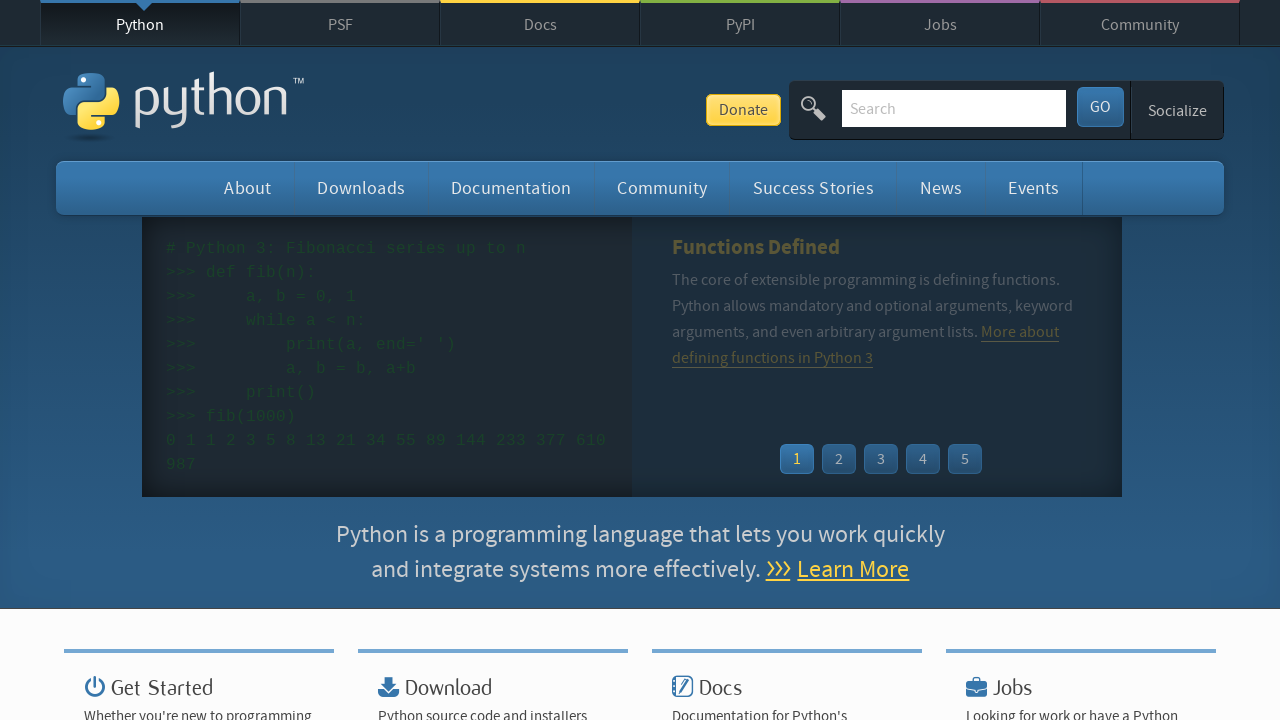

Verified page title is 'Welcome to Python.org'
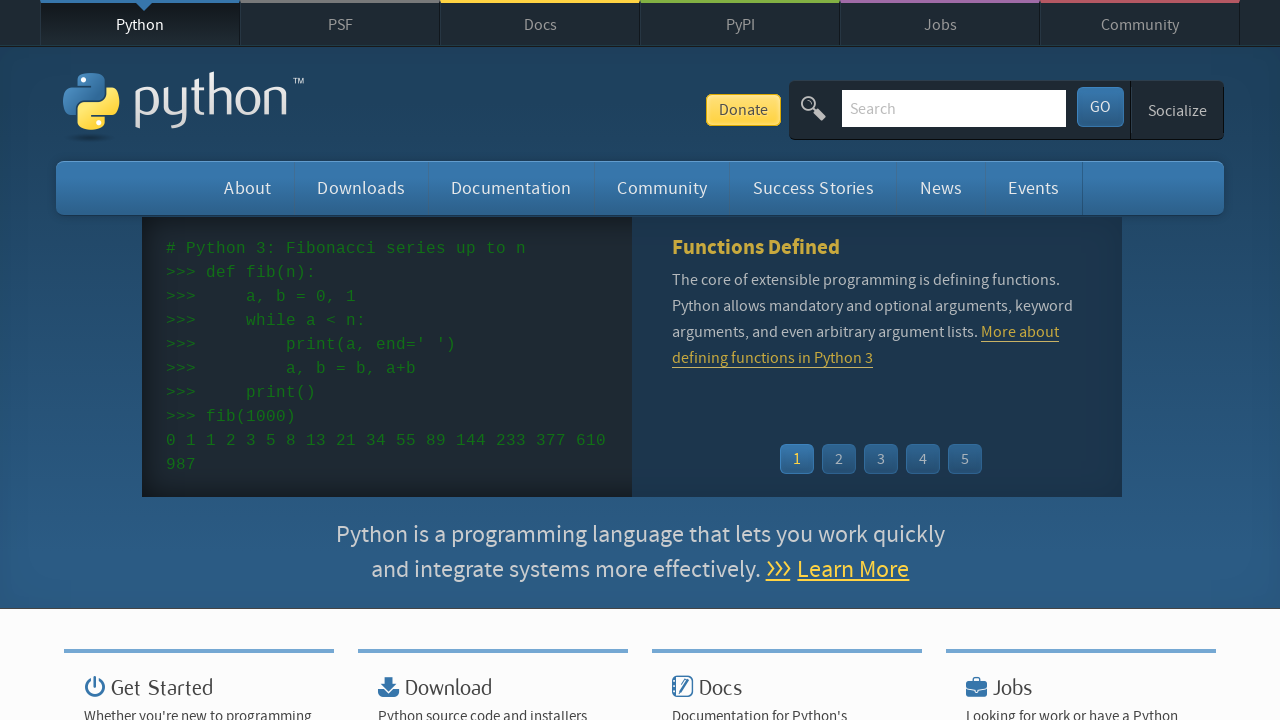

Clicked on PyPI header link at (740, 24) on #top > nav > ul > li.pypi-meta > a
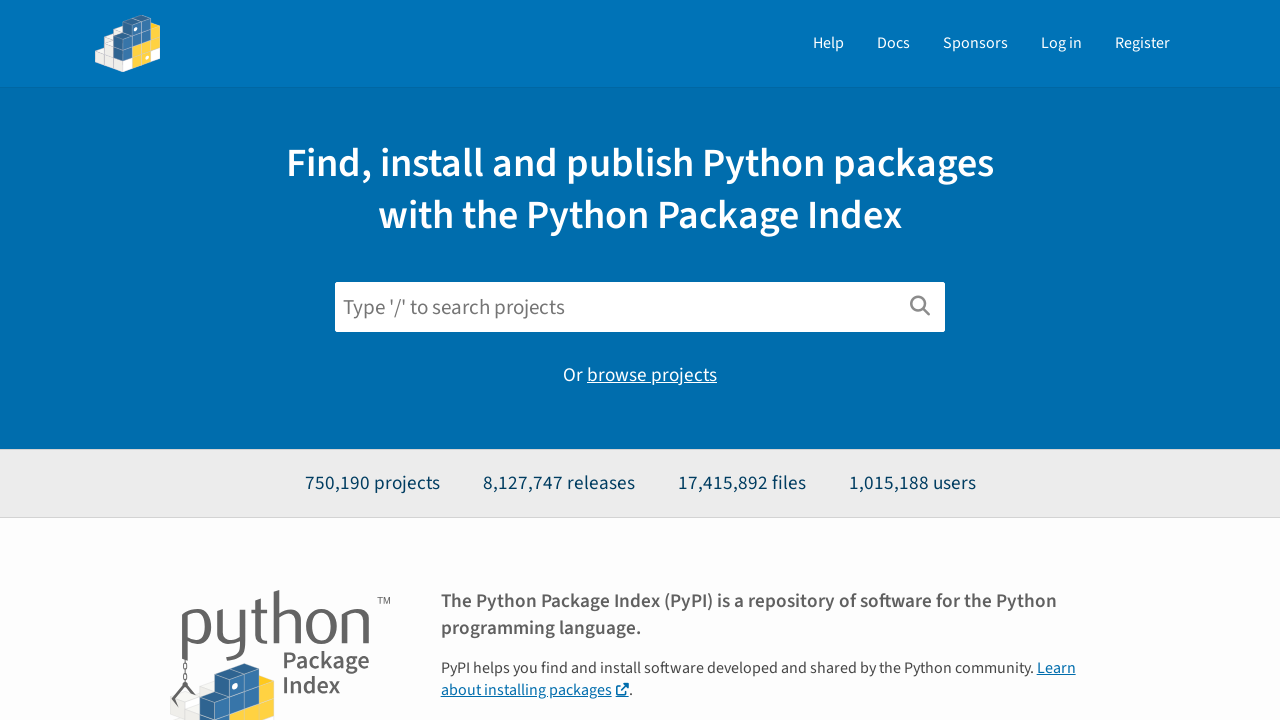

Waited for navigation to PyPI URL
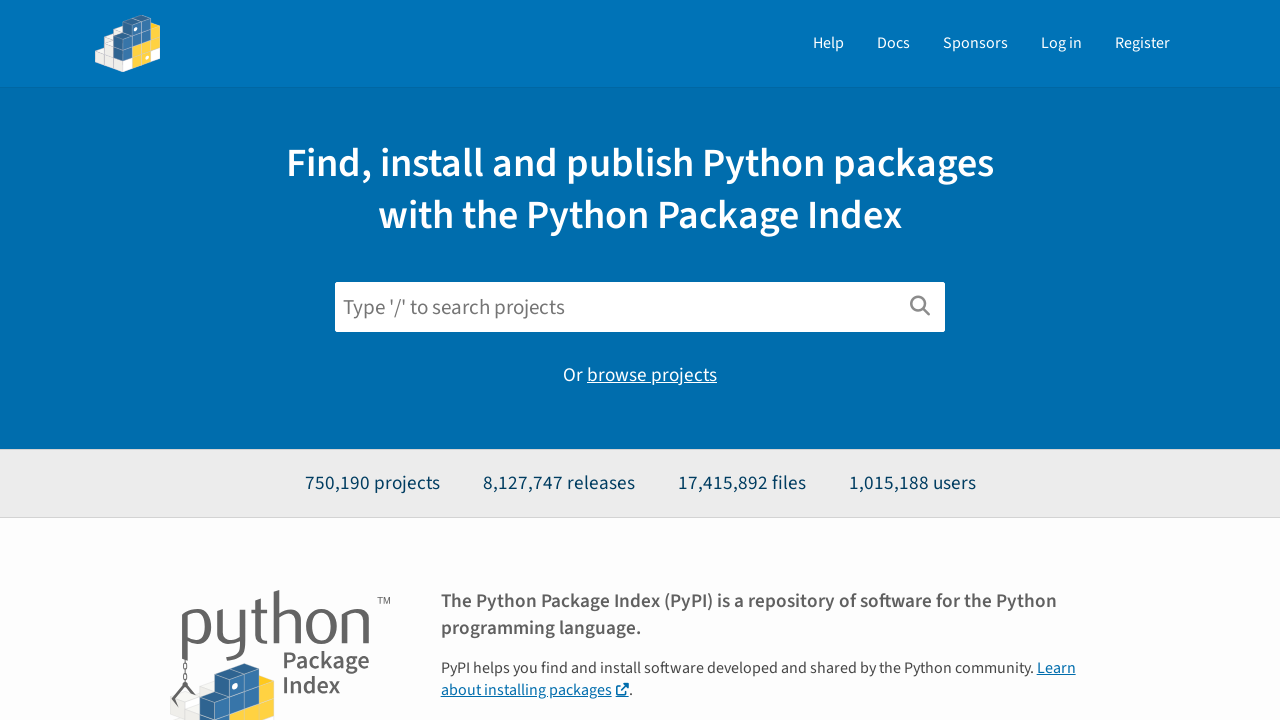

Verified current URL is https://pypi.org/
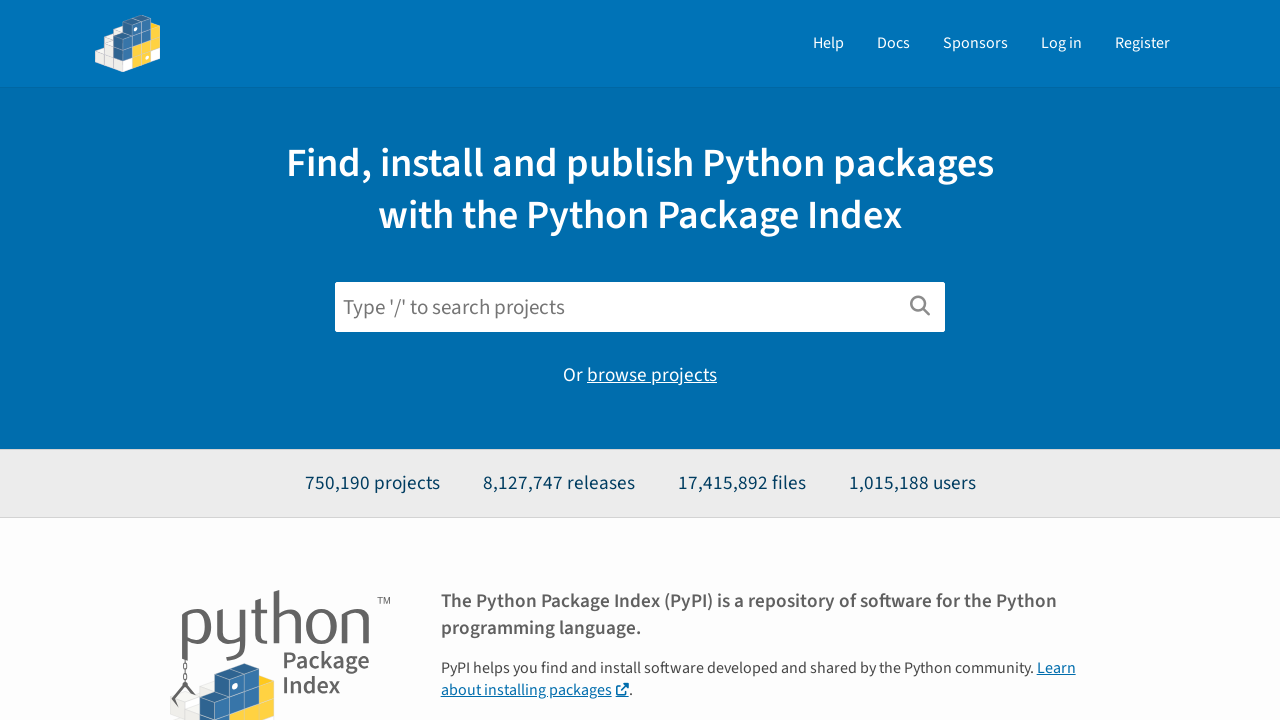

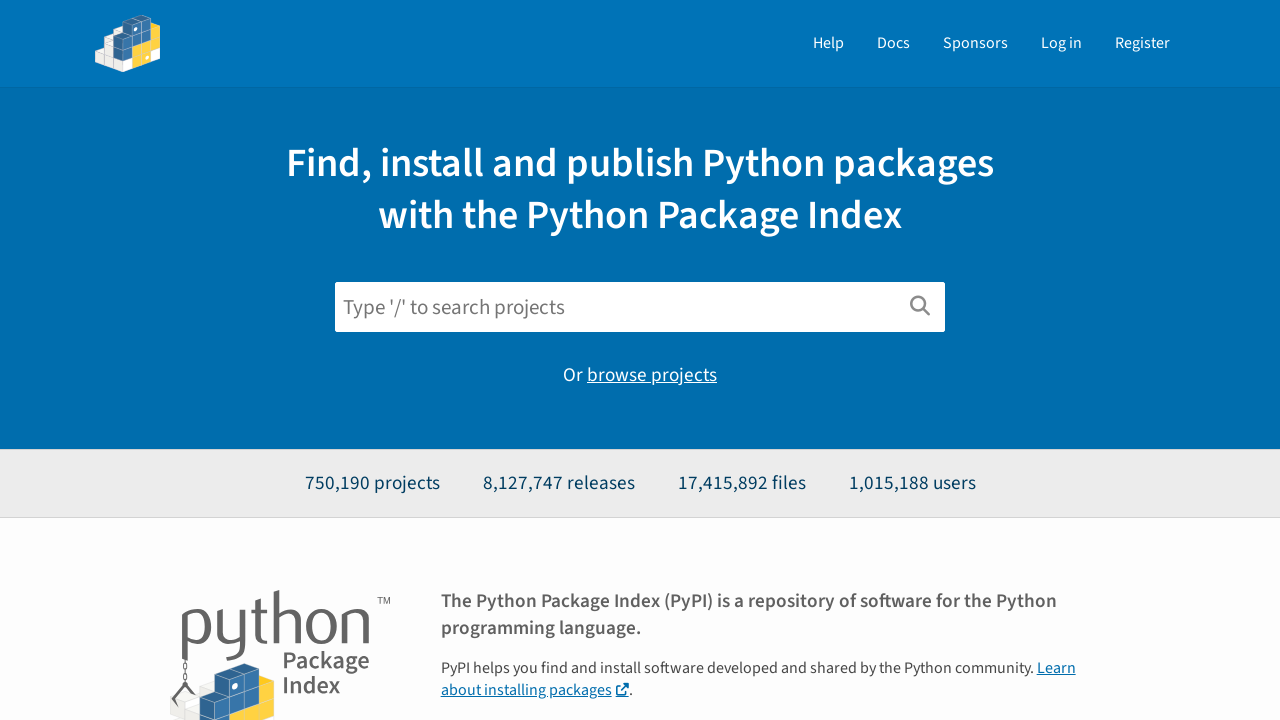